Navigates to the Localcoding website and waits for the page to load

Starting URL: https://coding.pasv.us/

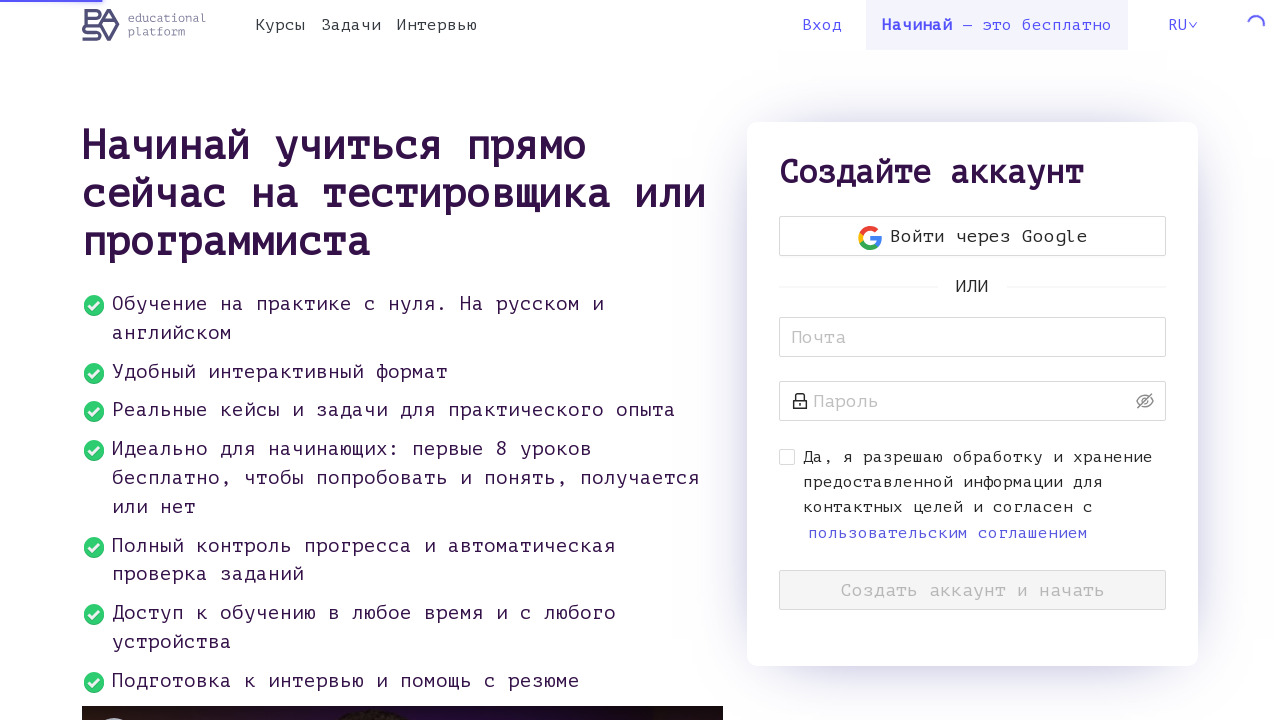

Waited for page to reach networkidle state on Localcoding website
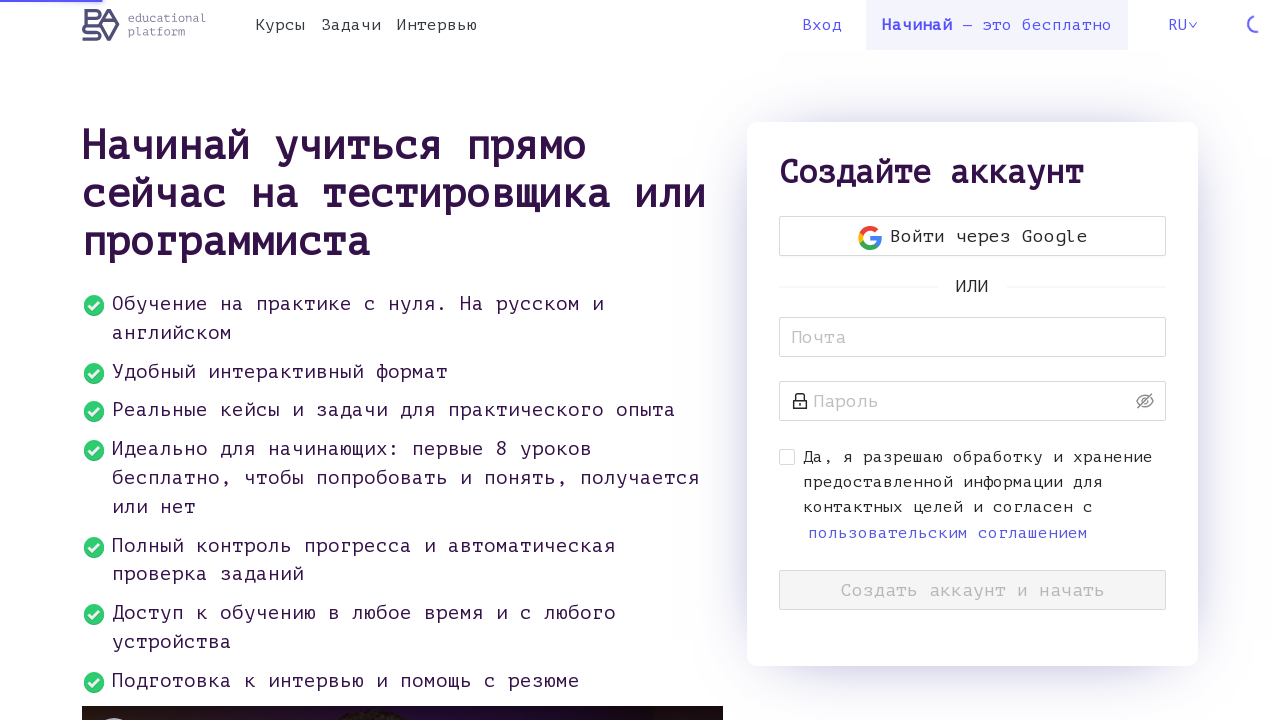

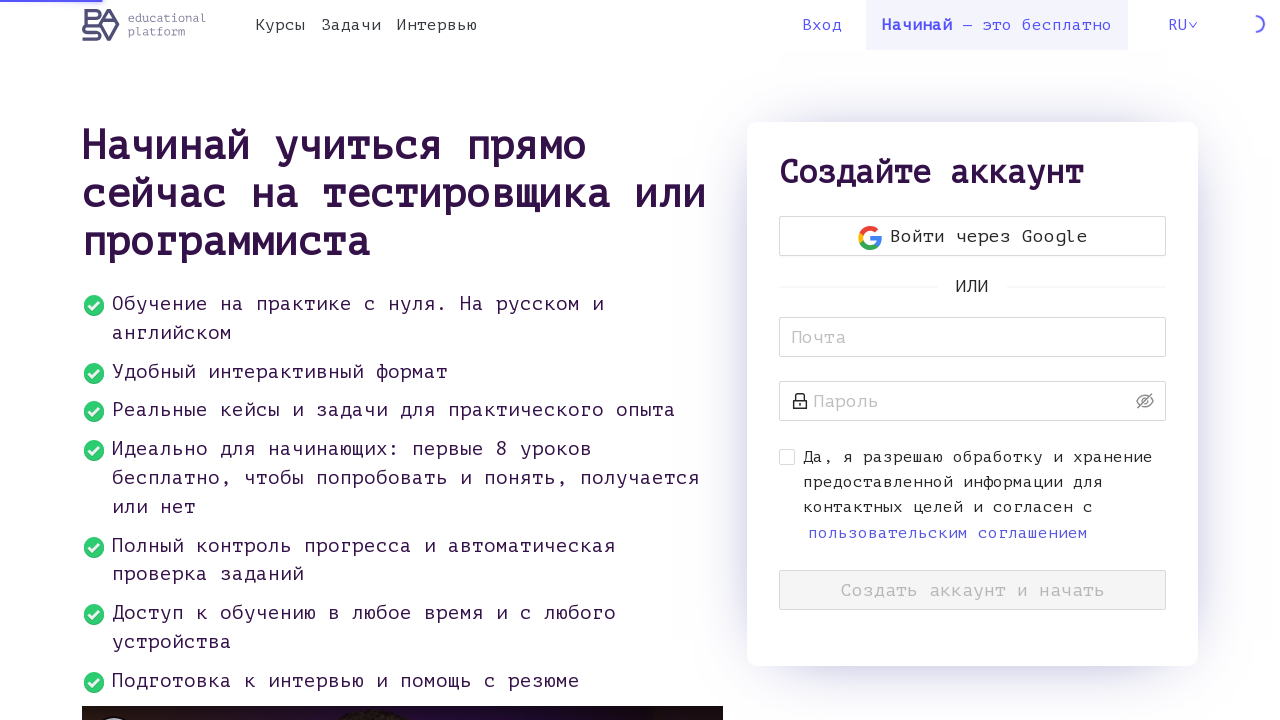